Tests opening a simple link that navigates to a new page

Starting URL: https://demoqa.com/links

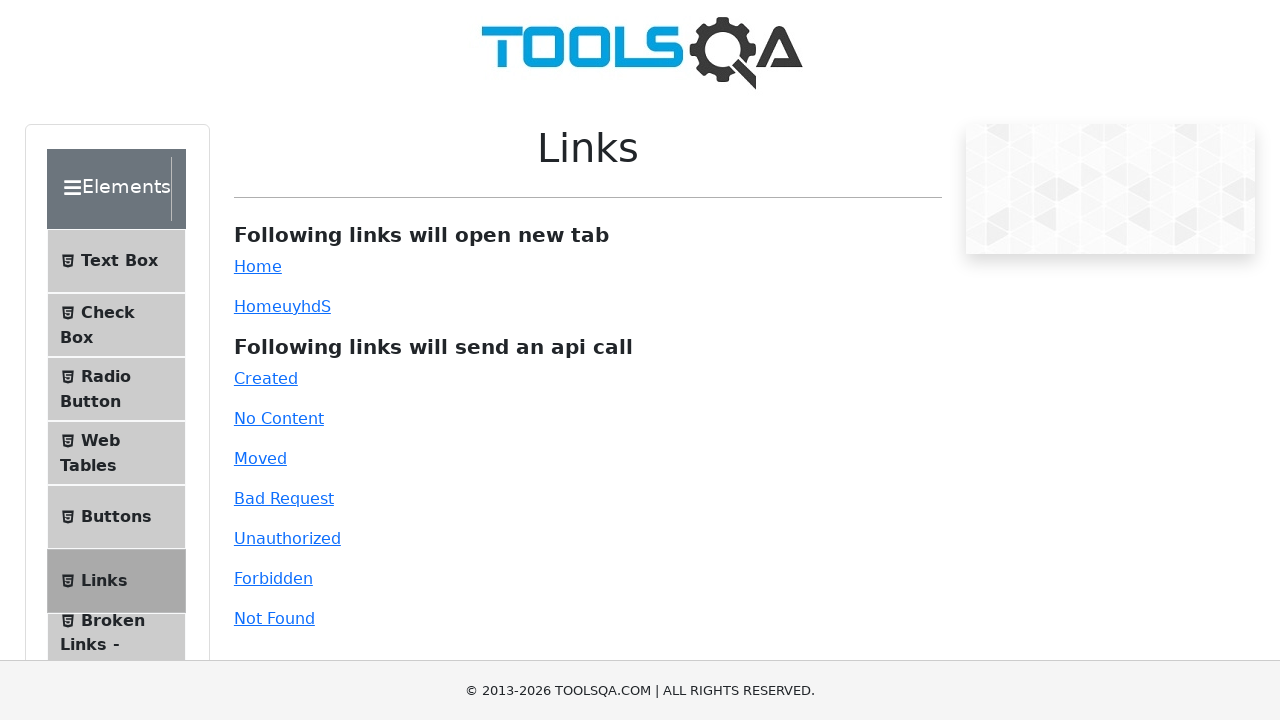

Navigated to https://demoqa.com/links
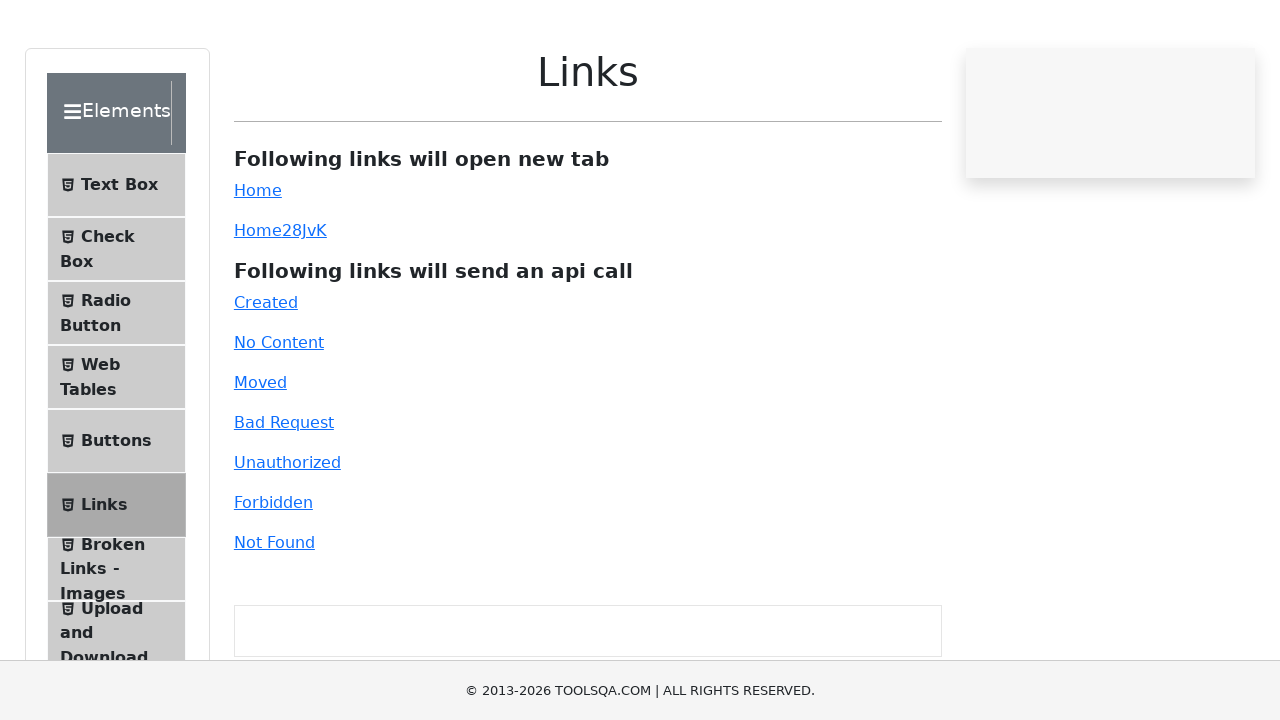

Clicked the simple link element at (258, 266) on #simpleLink
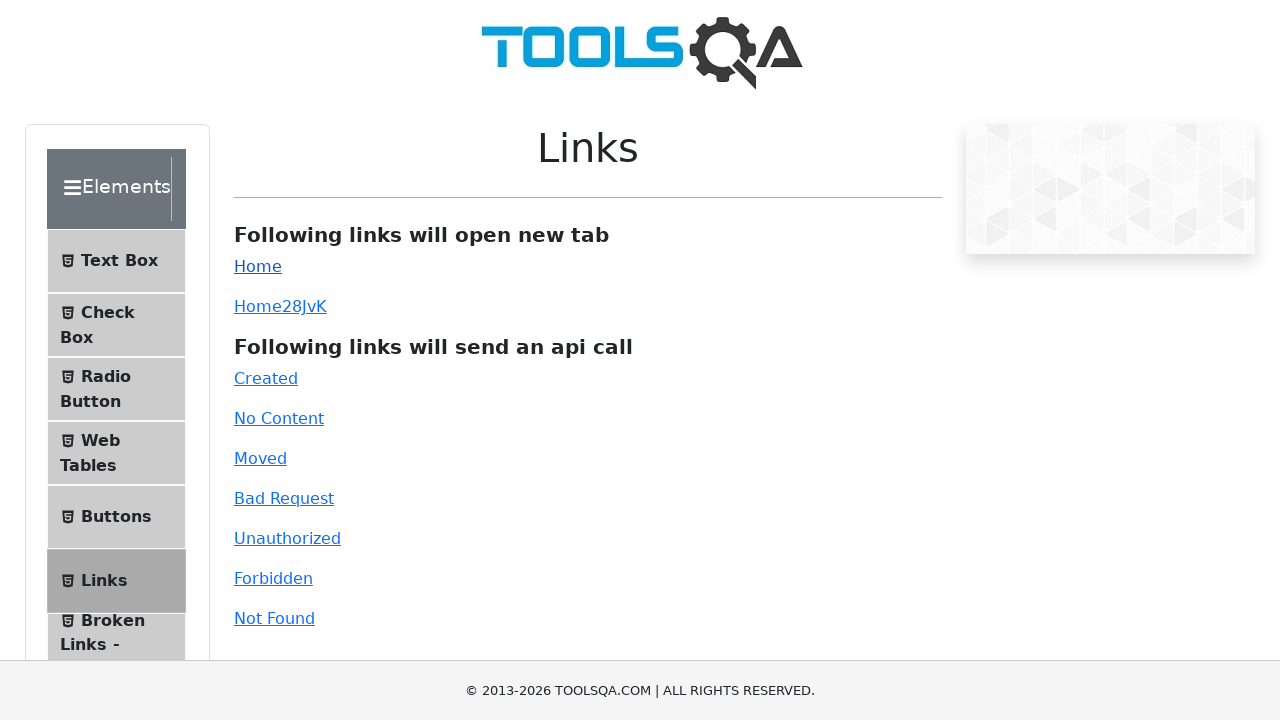

Waited for page to load after clicking simple link
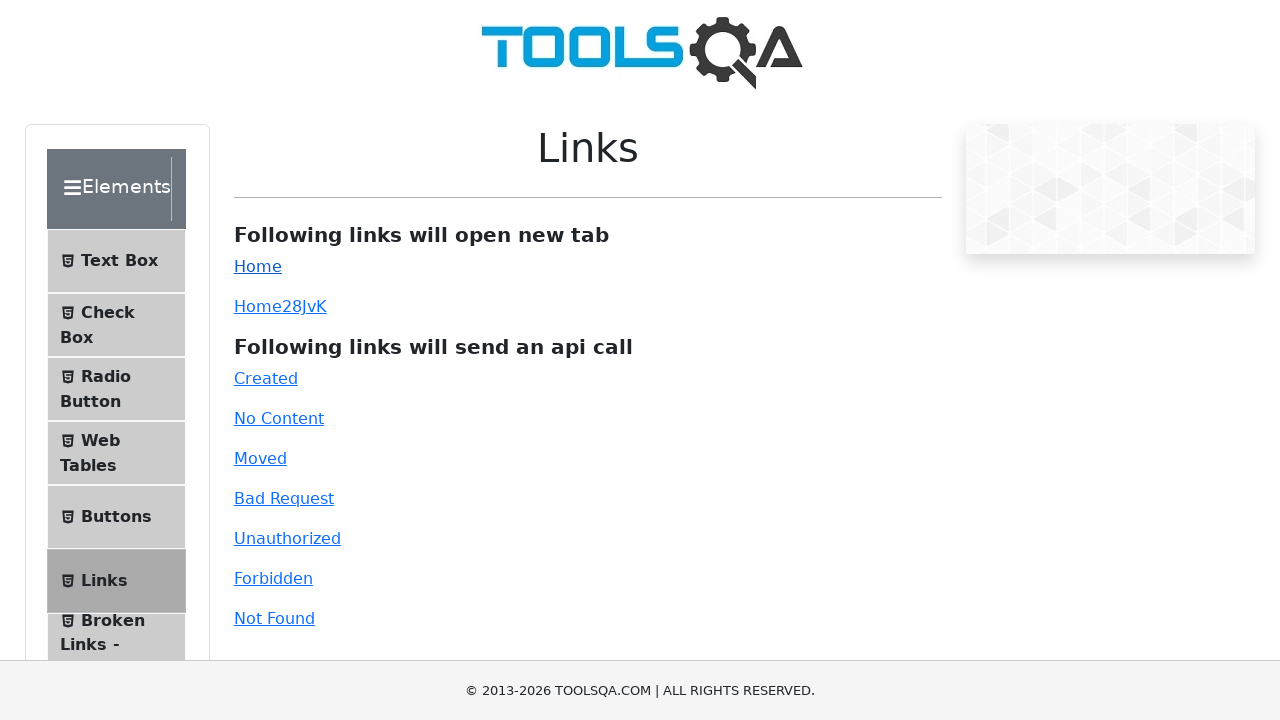

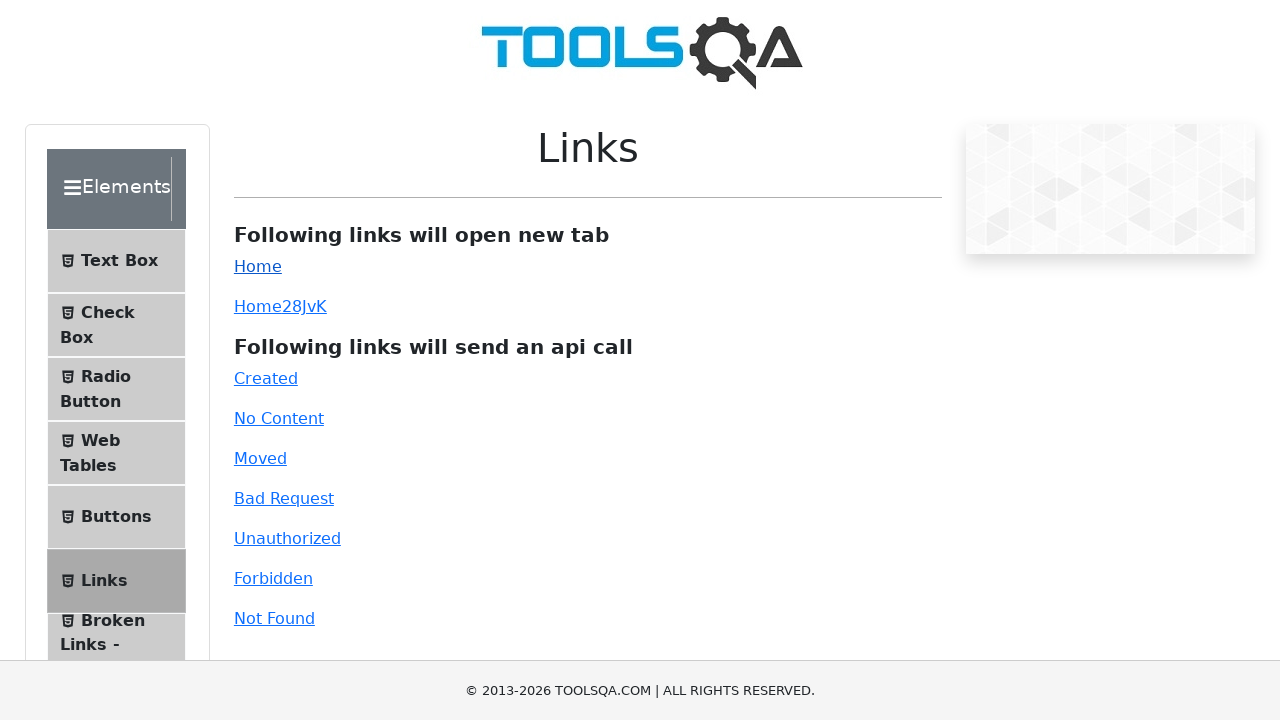